Tests the search functionality on python.org by entering "pycon" in the search field and submitting the search form

Starting URL: http://www.python.org

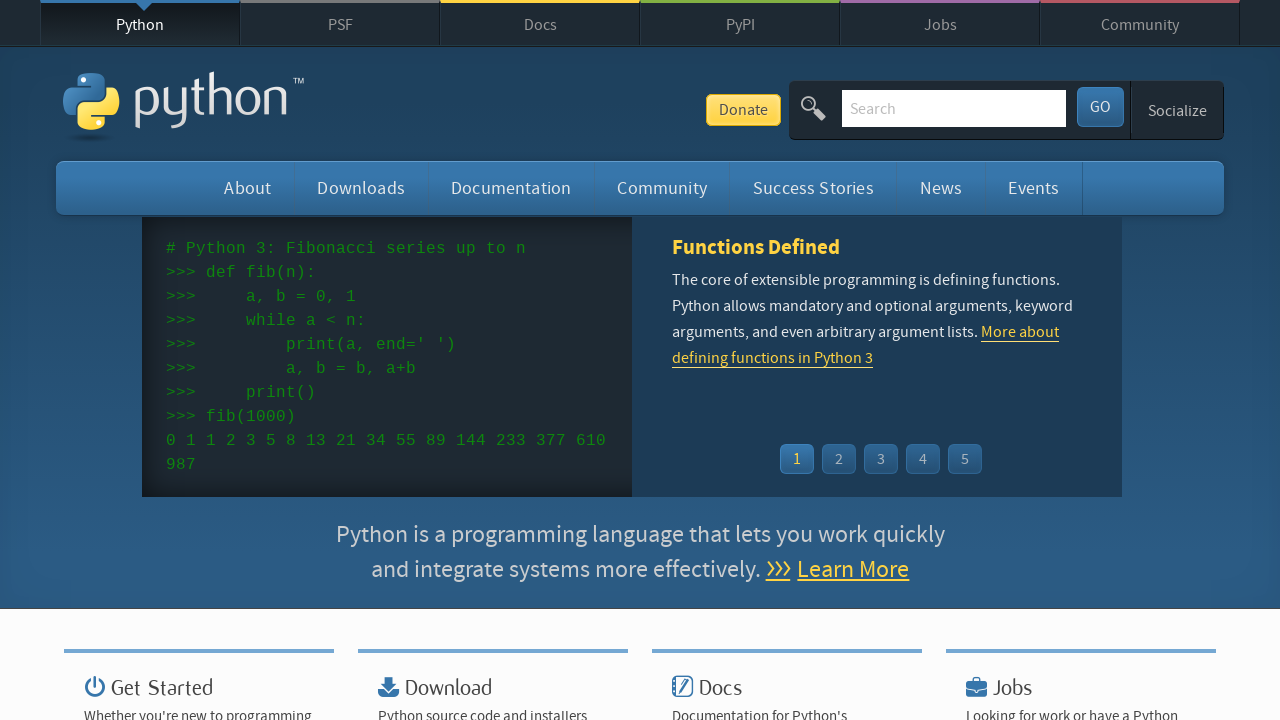

Filled search field with 'pycon' on input[name='q']
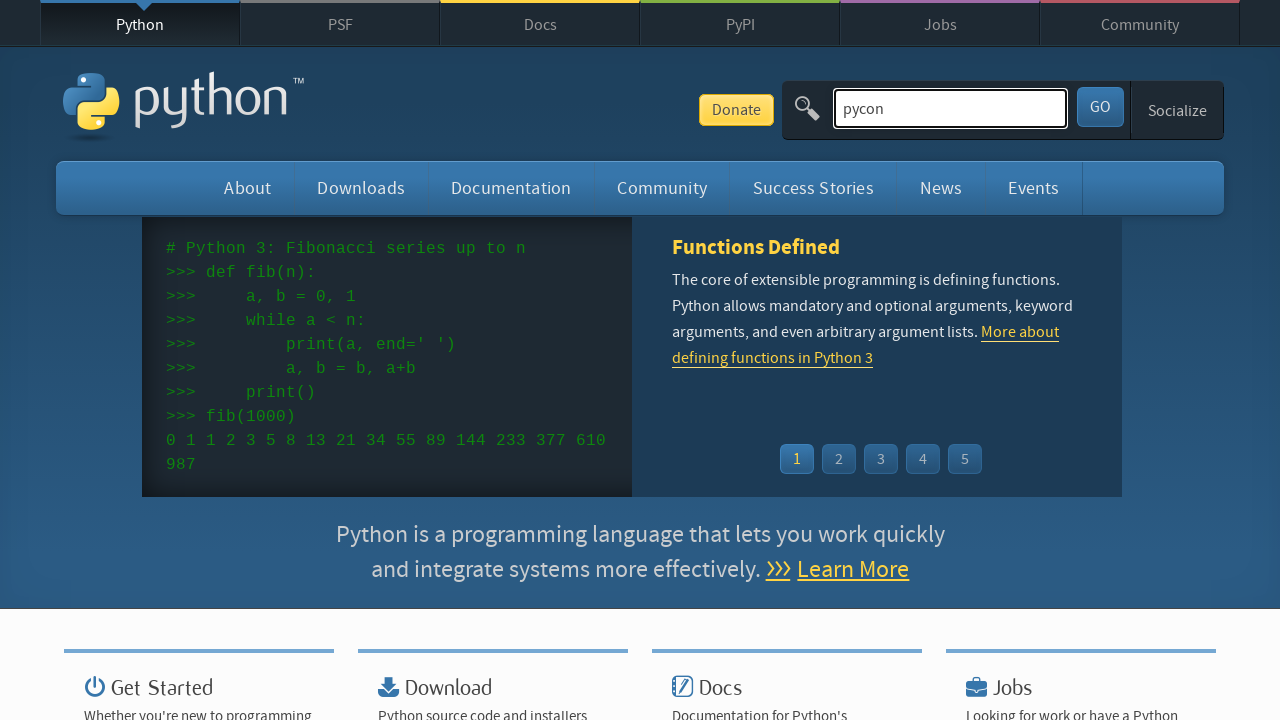

Pressed Enter to submit search form on input[name='q']
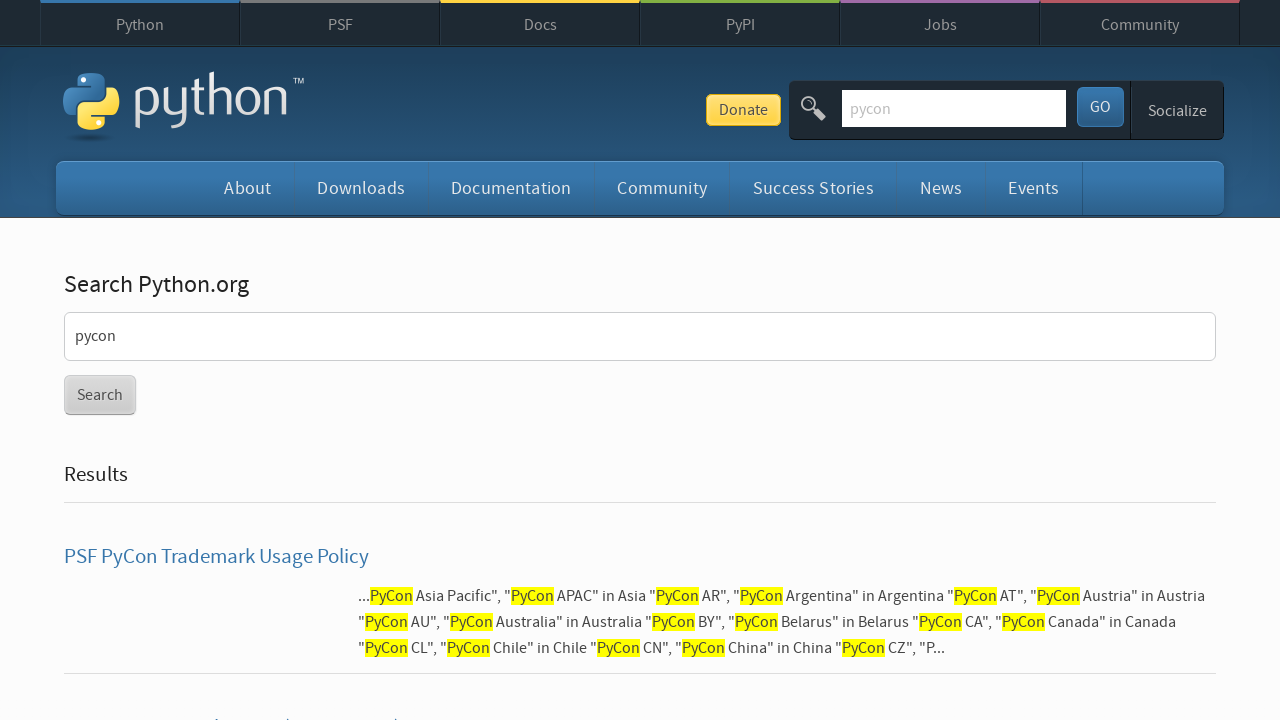

Search results page loaded
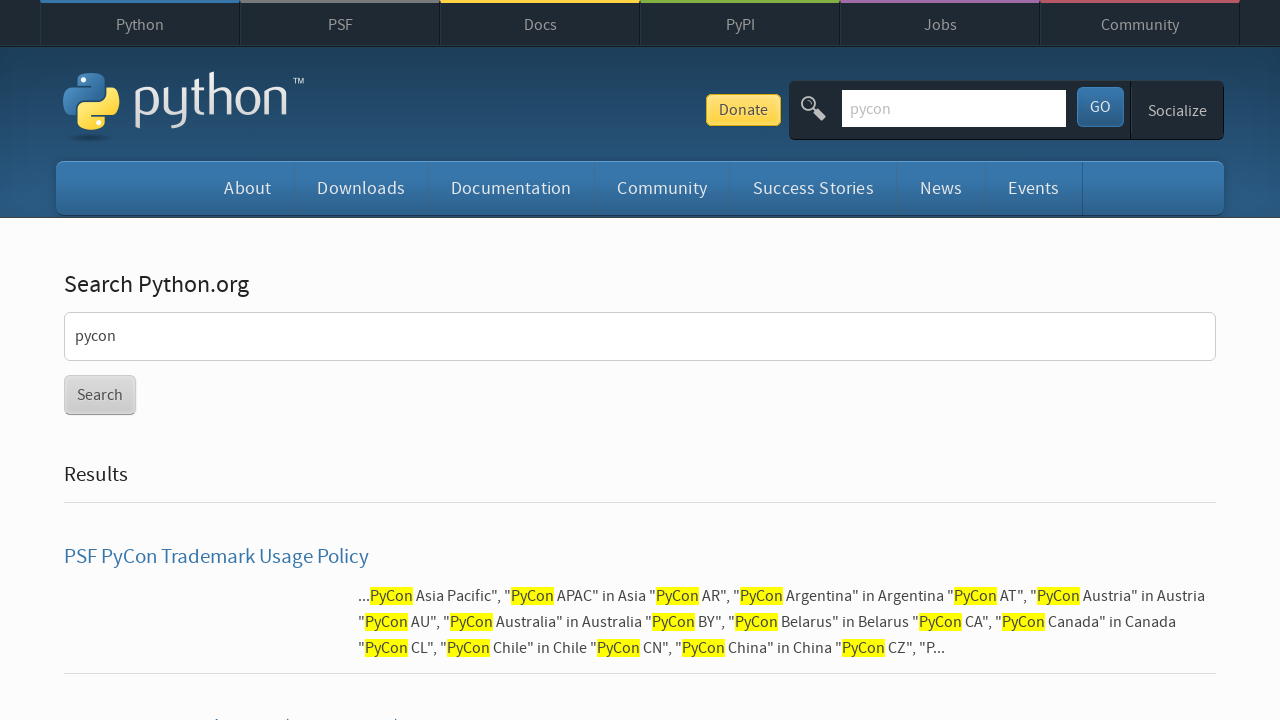

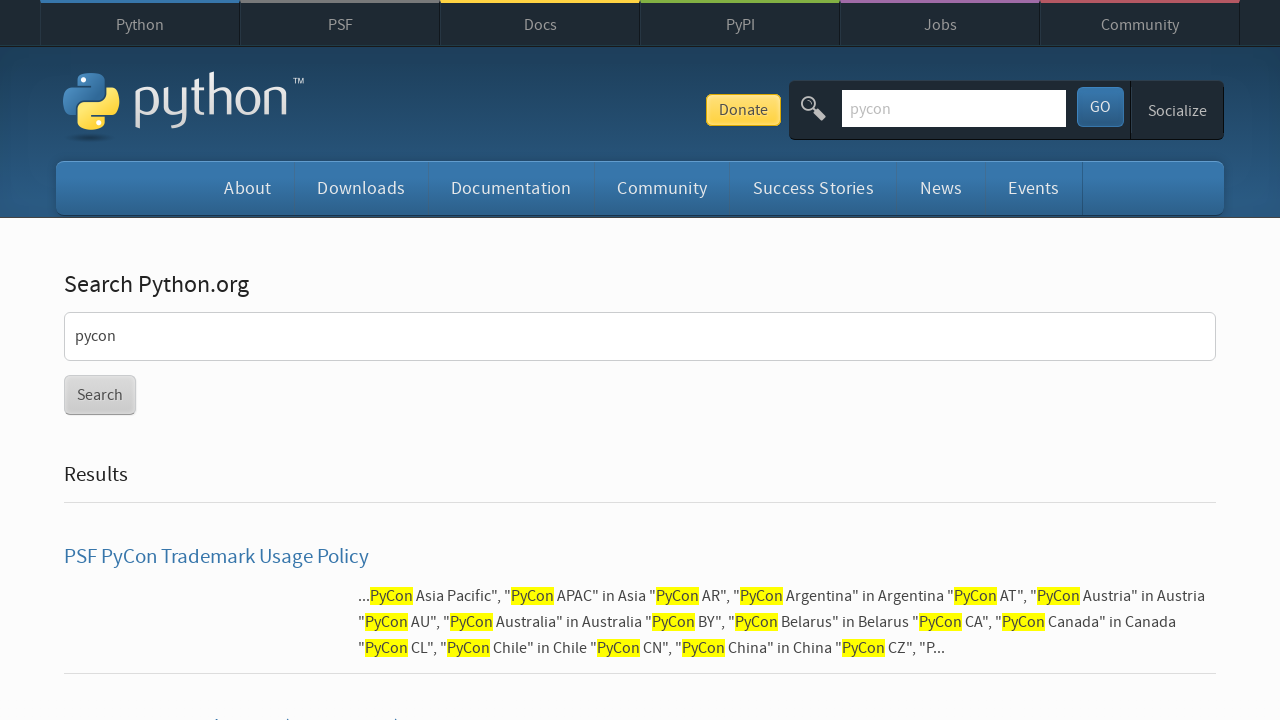